Tests drag and drop functionality by dragging ice cream menu item to plate items

Starting URL: https://kitchen.applitools.com/ingredients/drag-and-drop

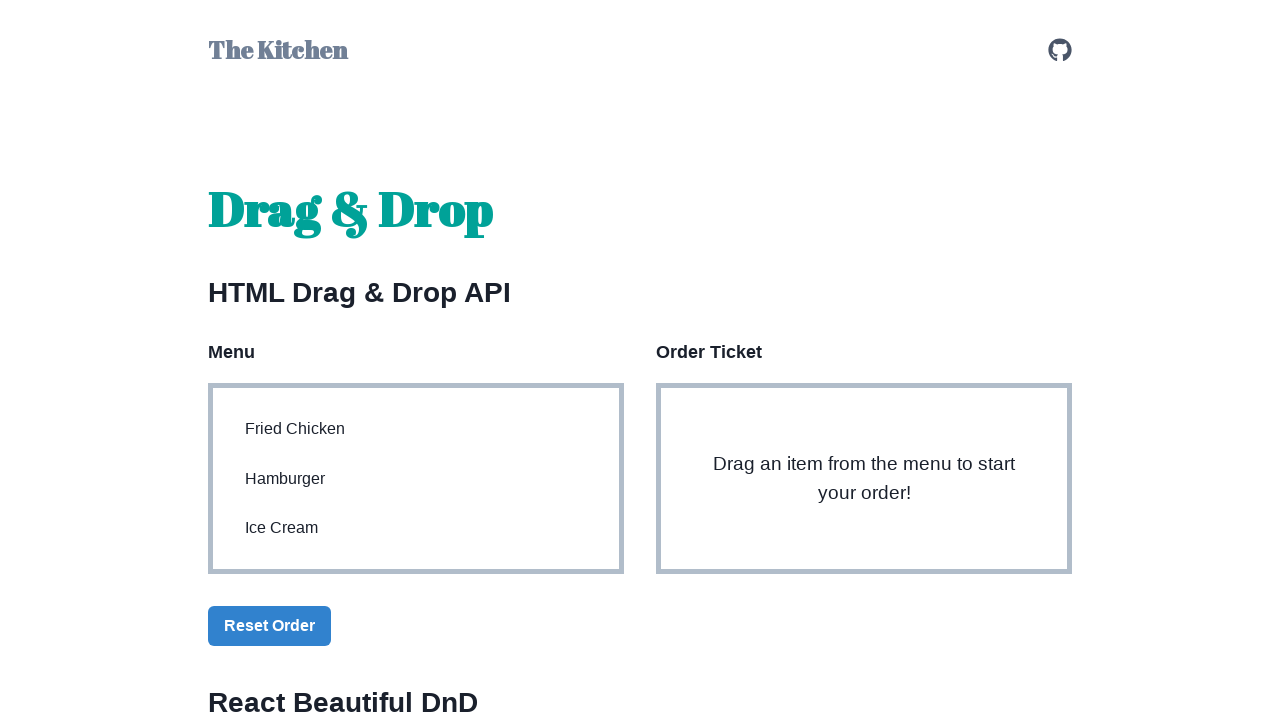

Dragged ice cream menu item to plate items area at (864, 479)
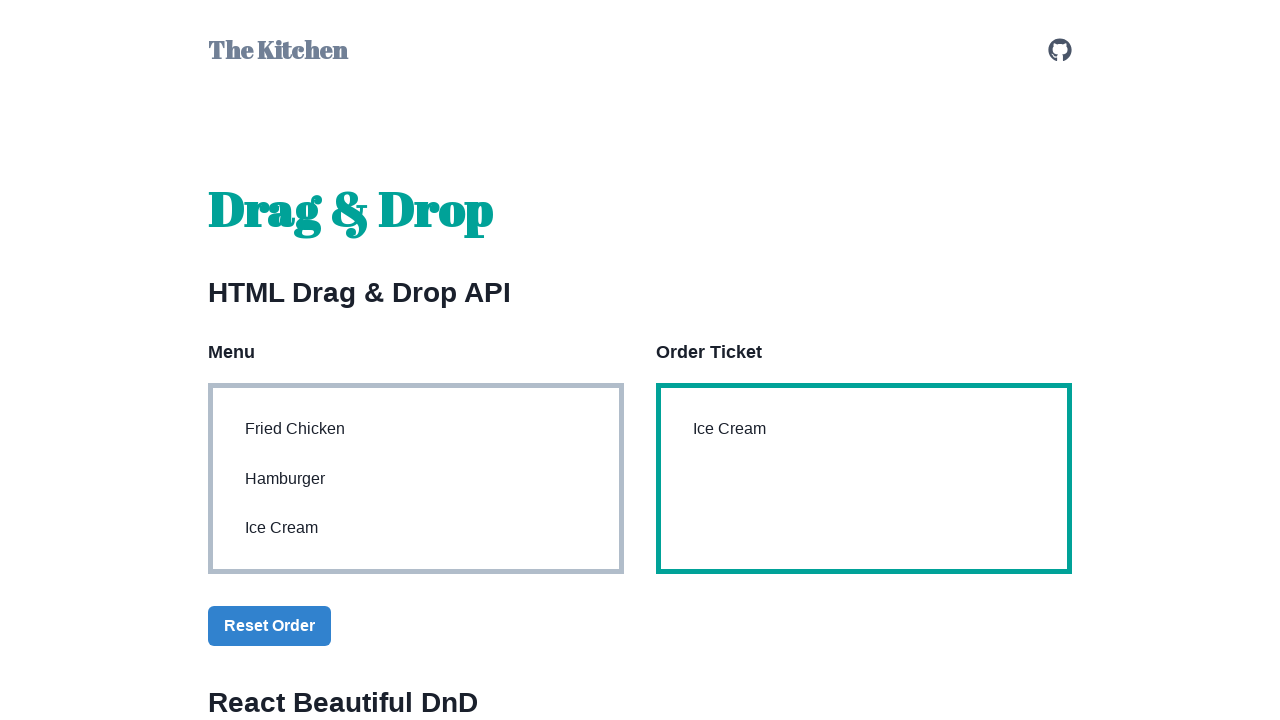

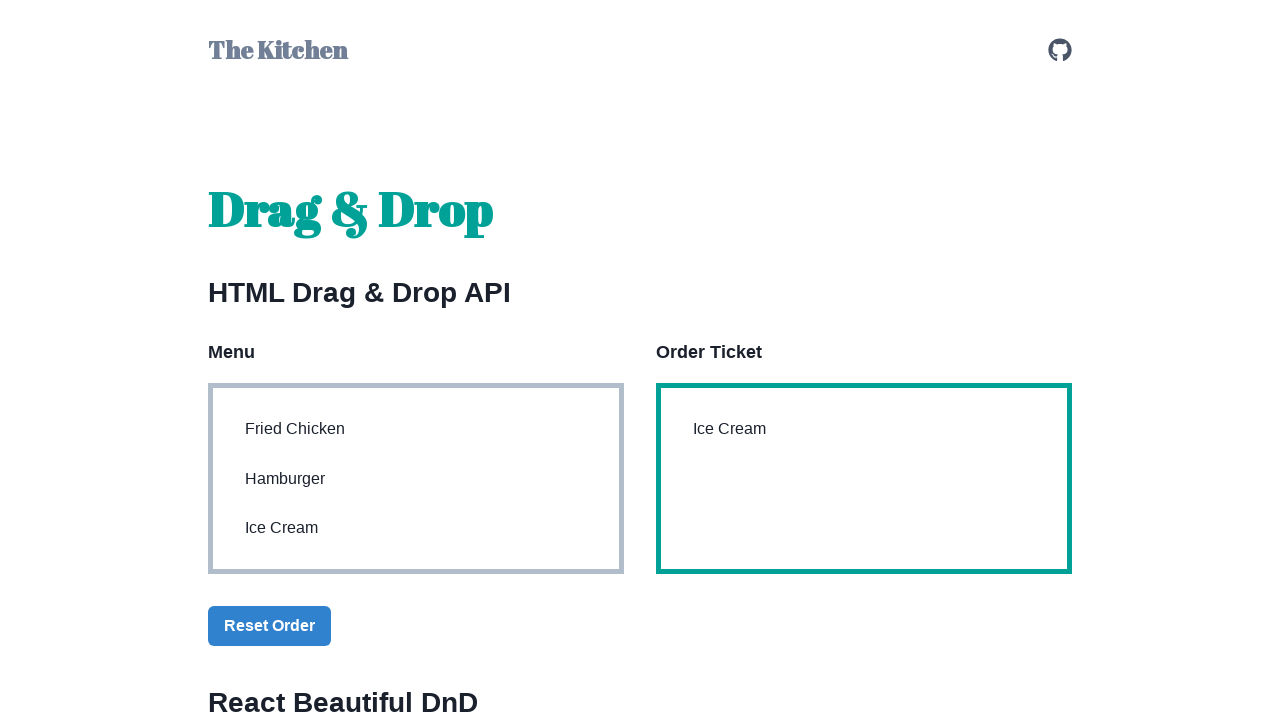